Verifies that the navigation bar contains the expected menu items including Earn Money, Create Trip, Login, and Sign up

Starting URL: https://deens-master.now.sh/

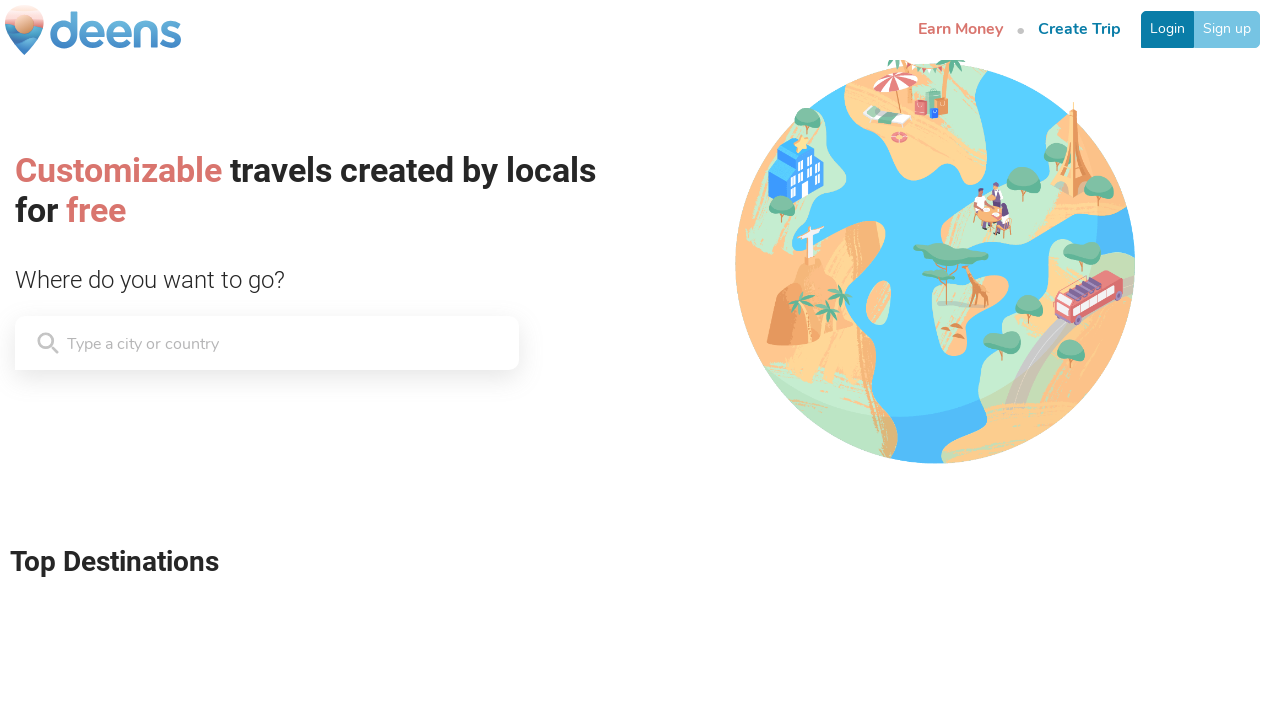

Navigated to https://deens-master.now.sh/
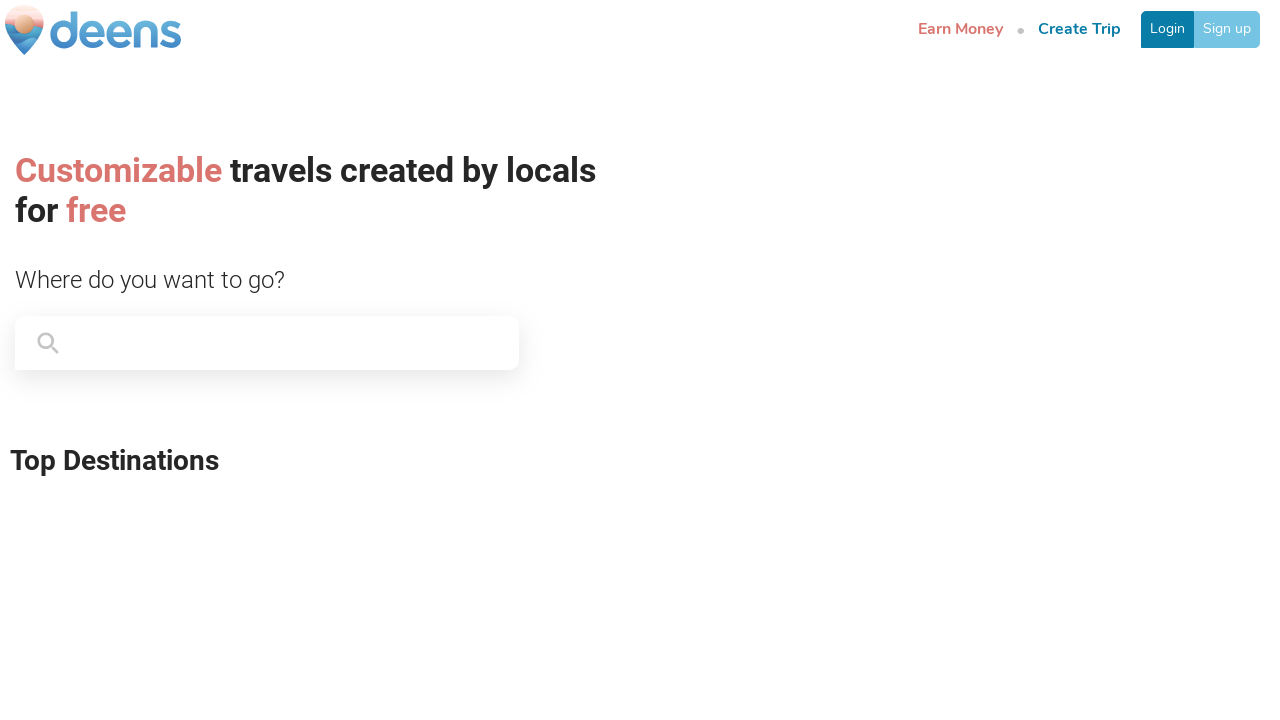

Navigation bar became visible
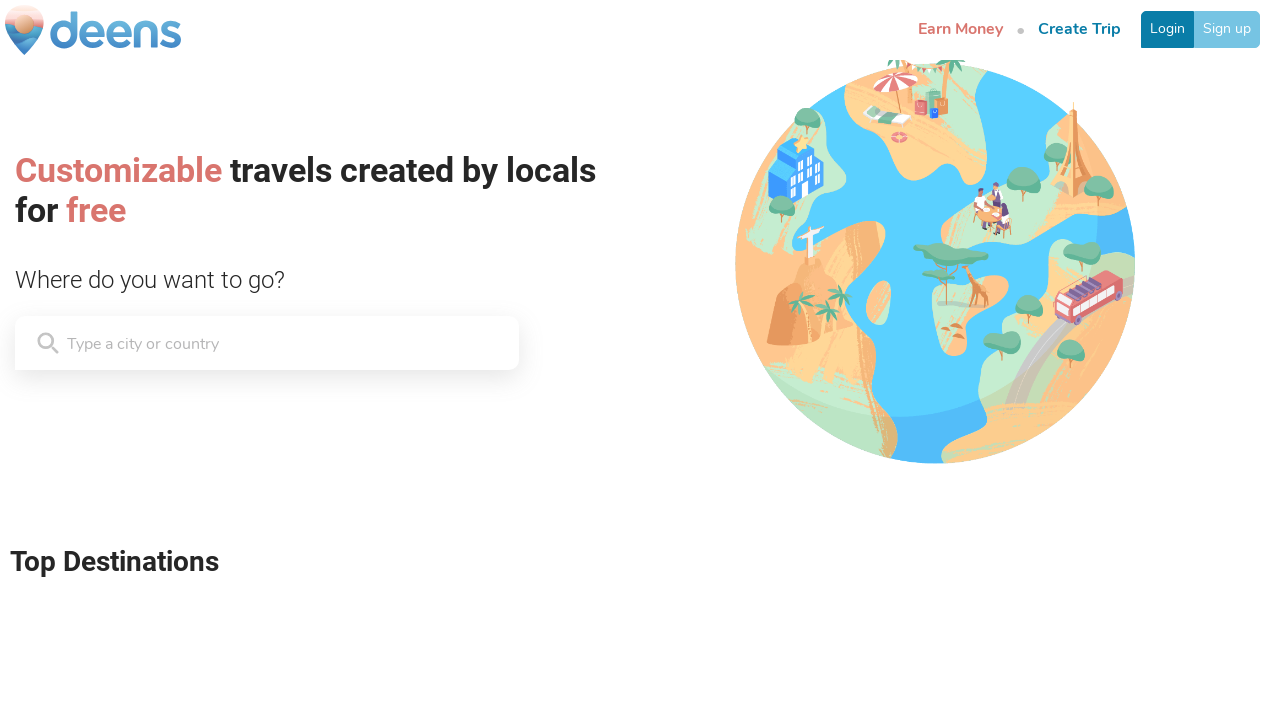

Retrieved navigation bar text content
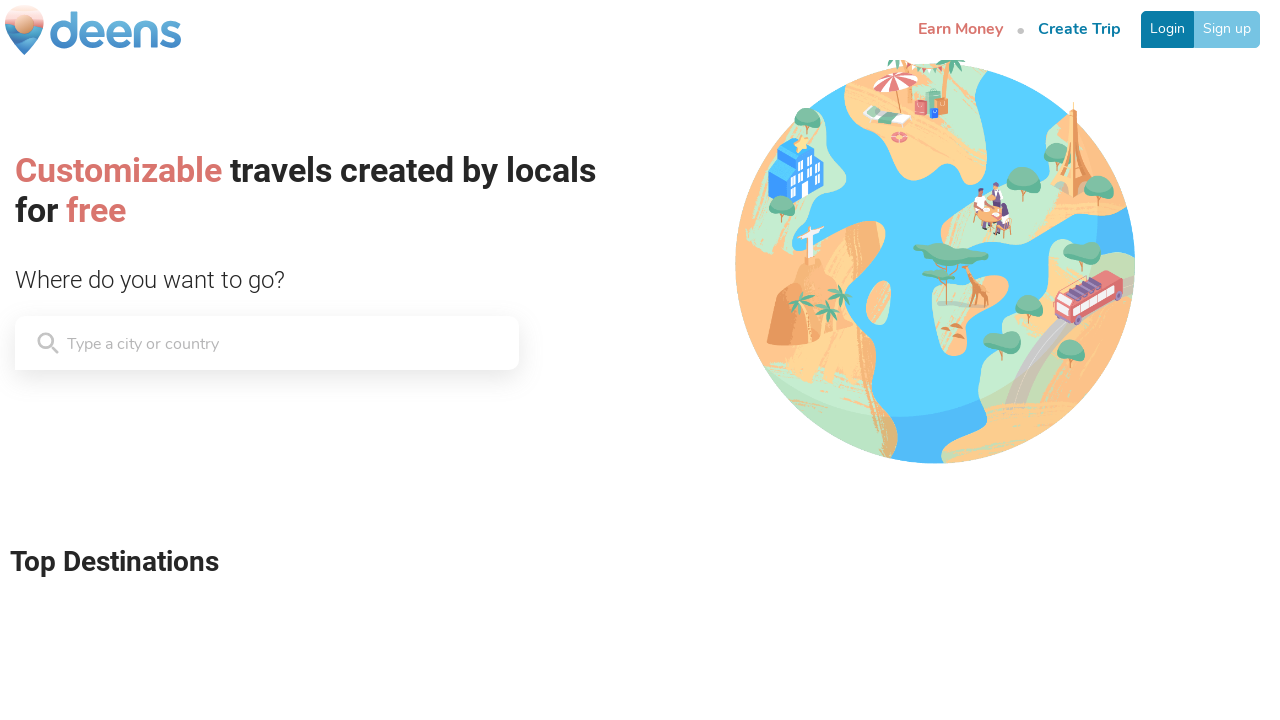

Verified 'Earn Money' is present in navigation bar
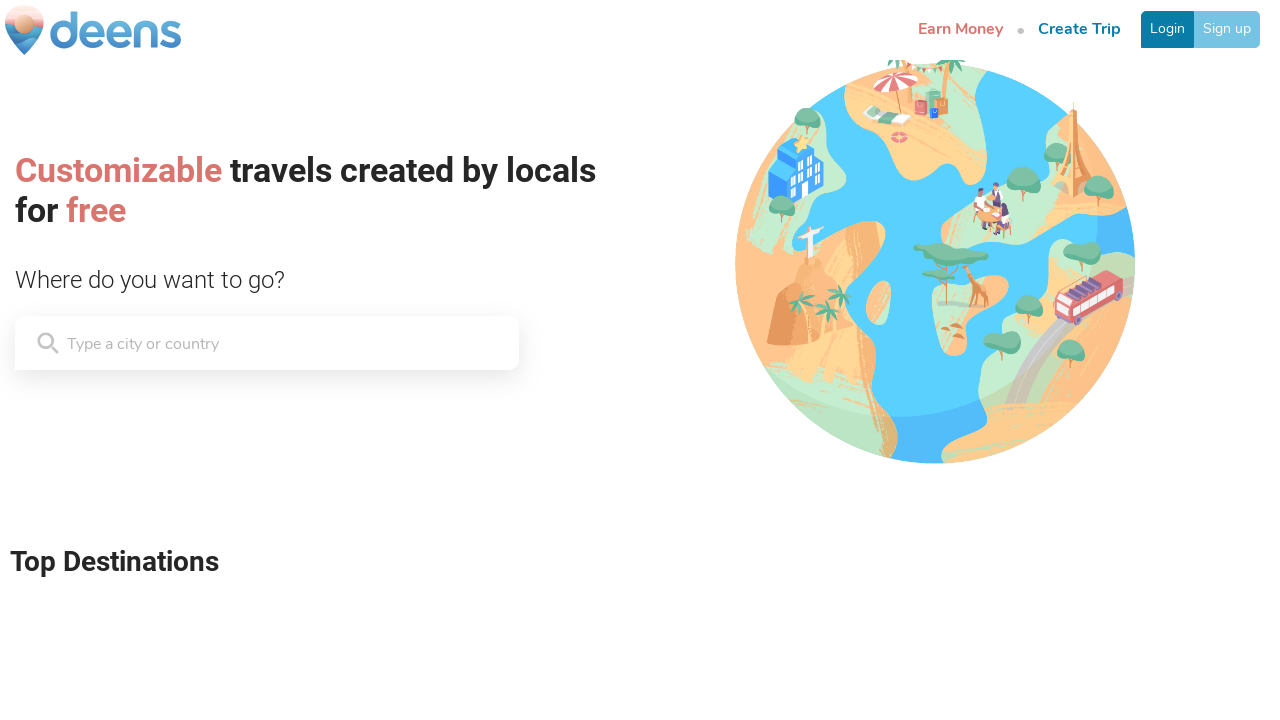

Verified 'Create Trip' is present in navigation bar
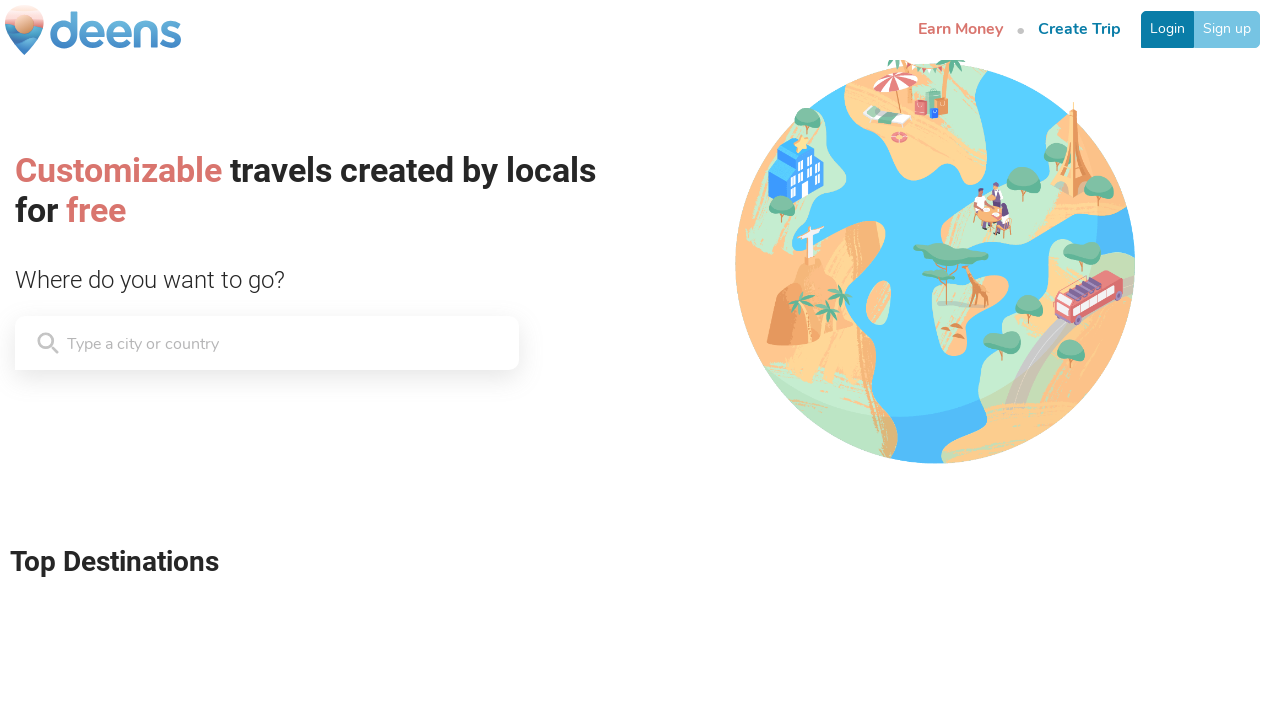

Verified 'Login' is present in navigation bar
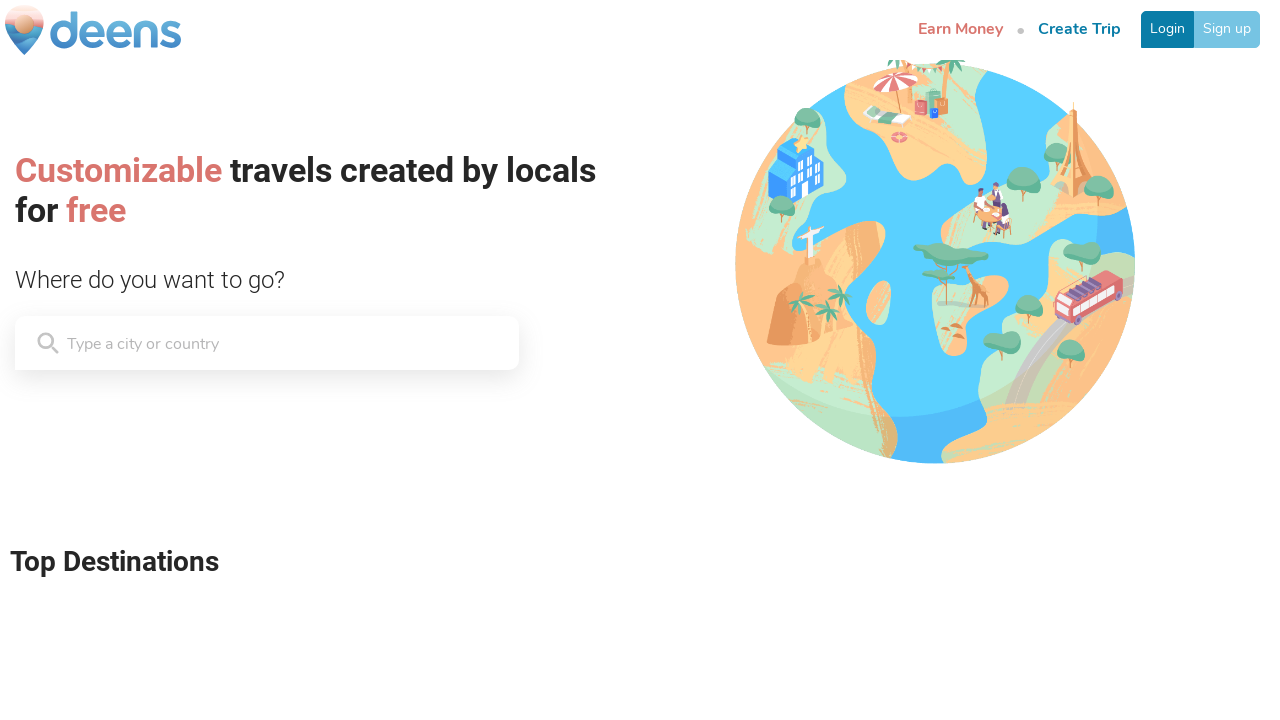

Verified 'Sign up' is present in navigation bar
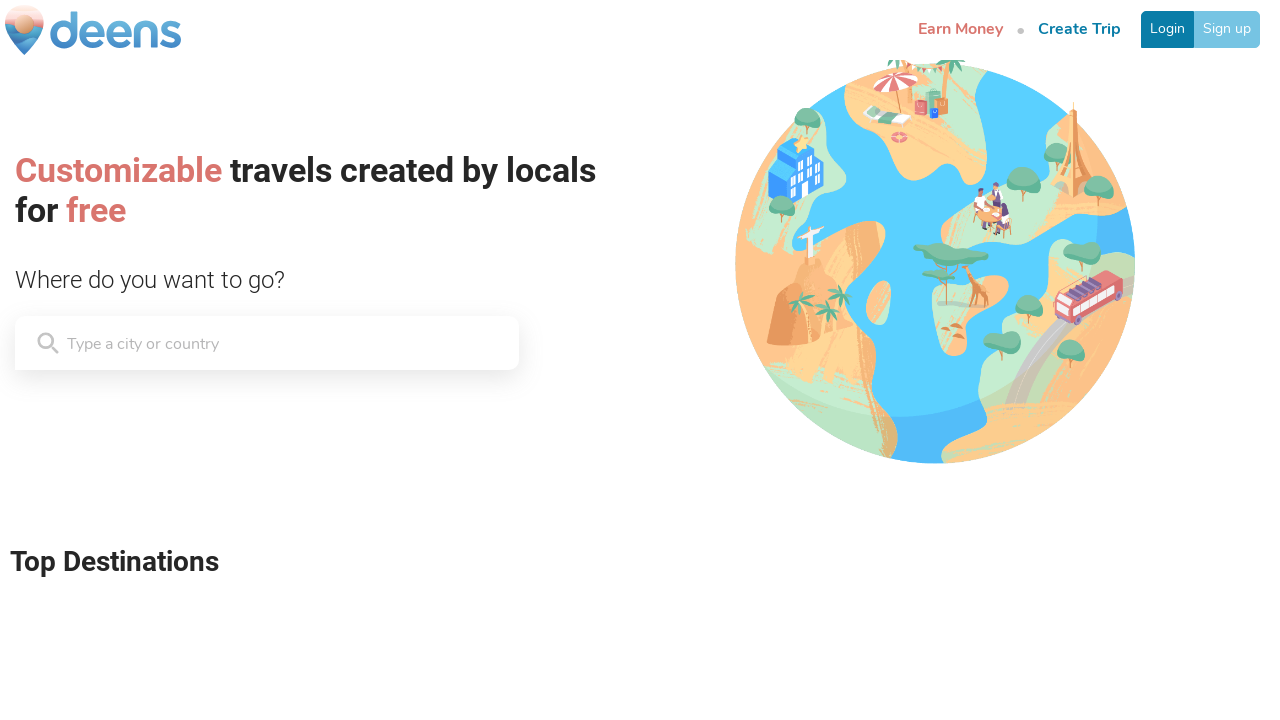

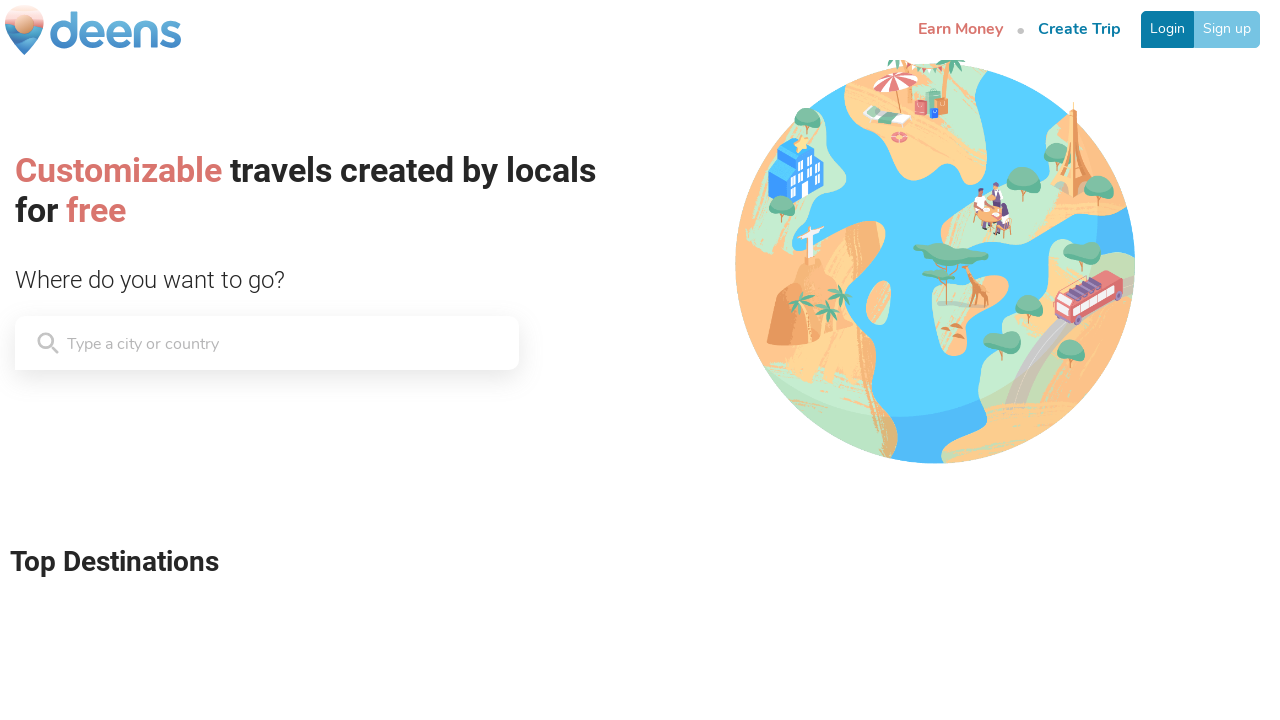